Tests browser actions like move to element, click, send keys, double click, and right click on the username field

Starting URL: https://www.saucedemo.com/

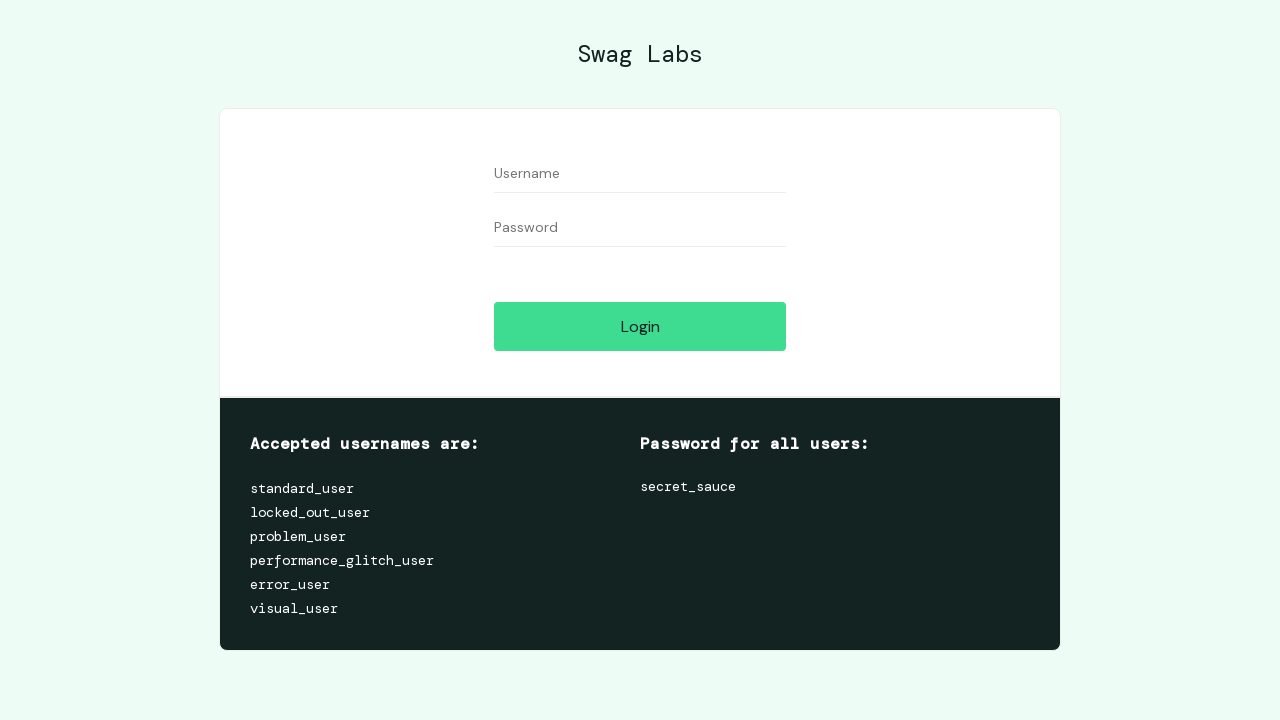

Located username field element
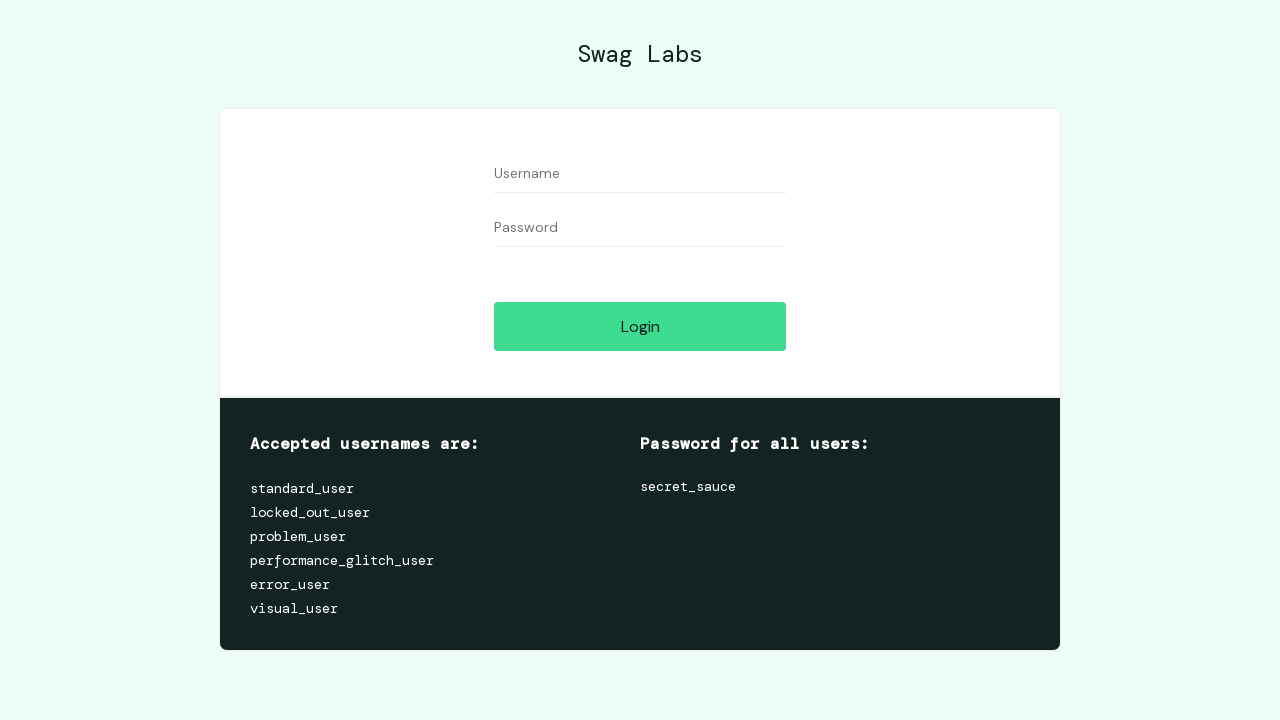

Hovered over username field at (640, 174) on #user-name
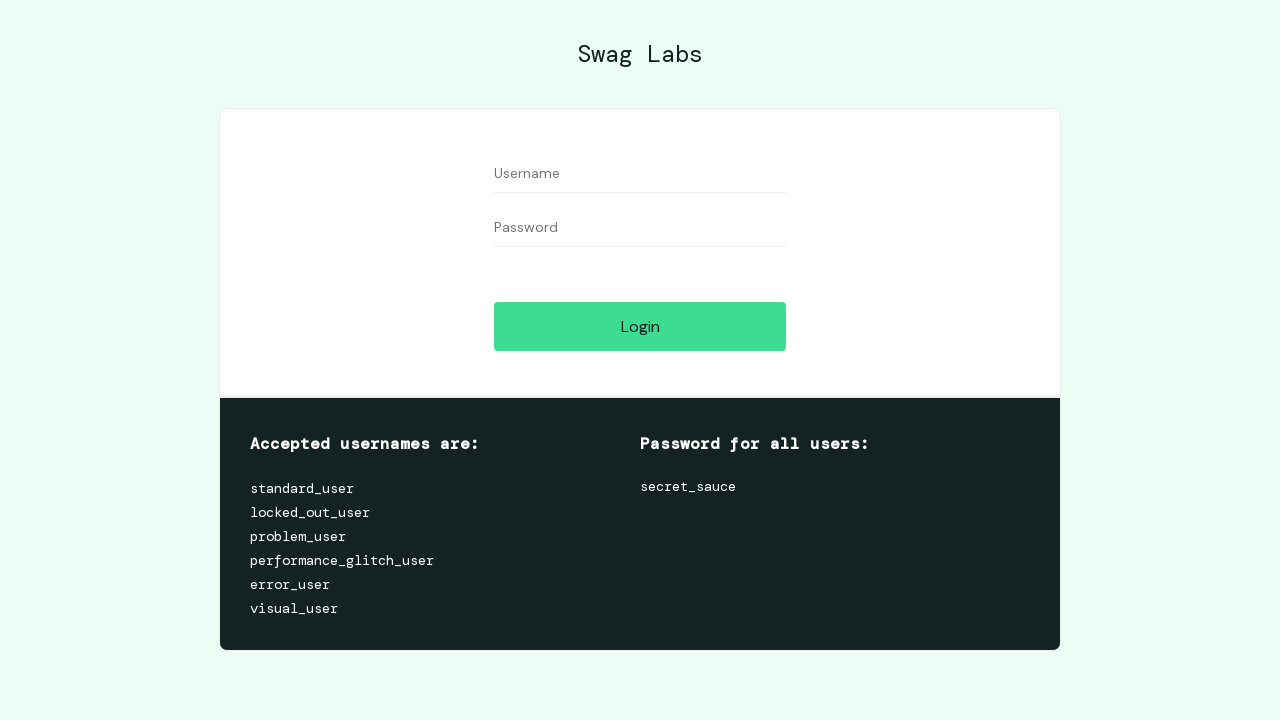

Clicked on username field at (640, 174) on #user-name
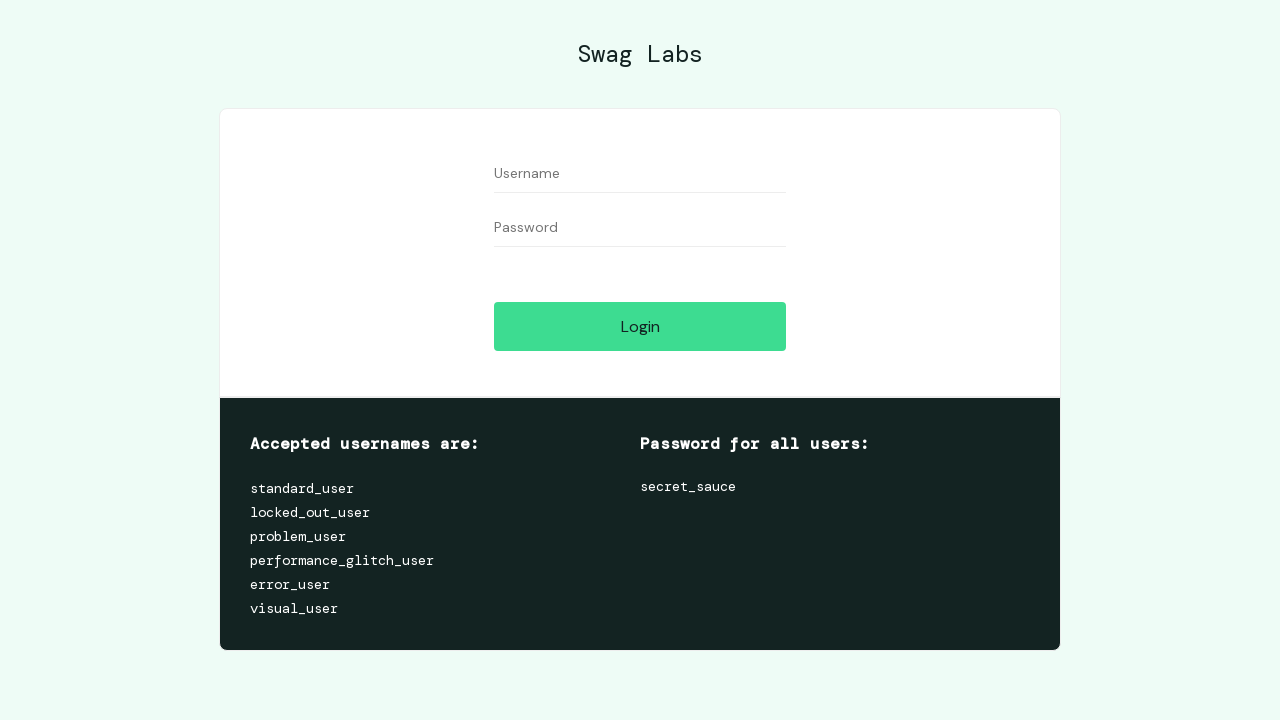

Filled username field with 'standard_user' on #user-name
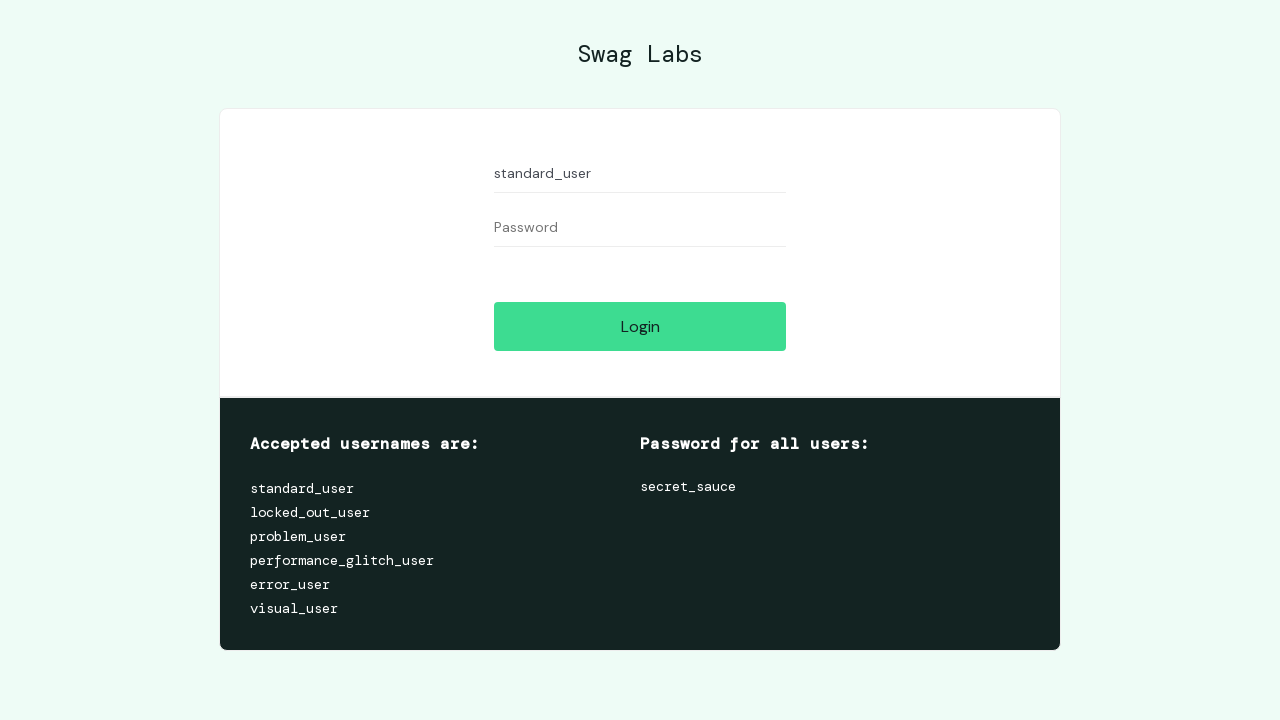

Double-clicked on username field at (640, 174) on #user-name
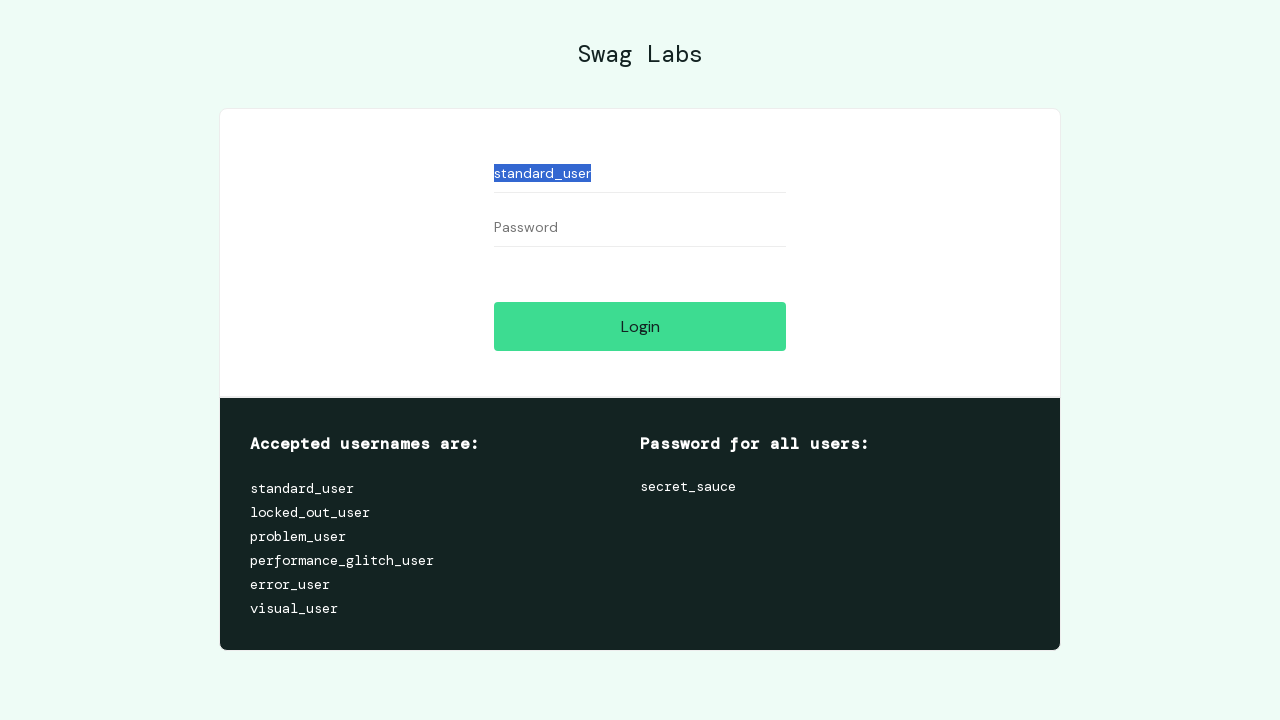

Right-clicked on username field at (640, 174) on #user-name
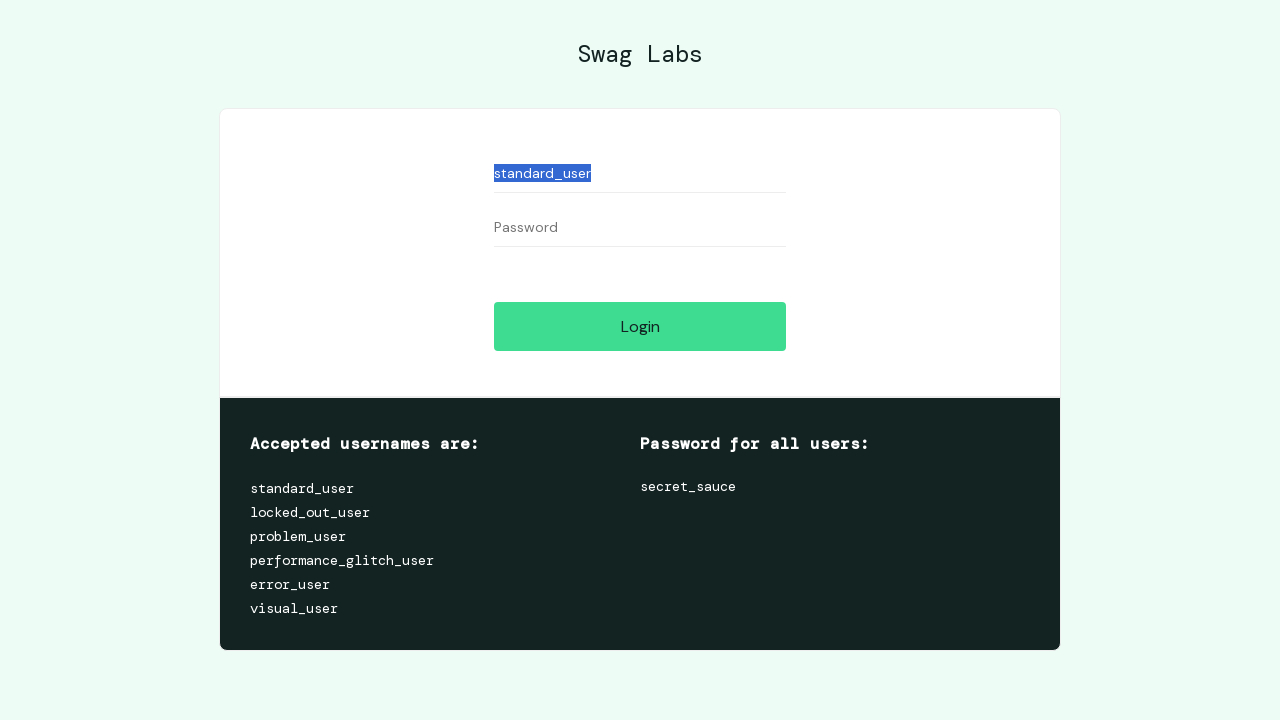

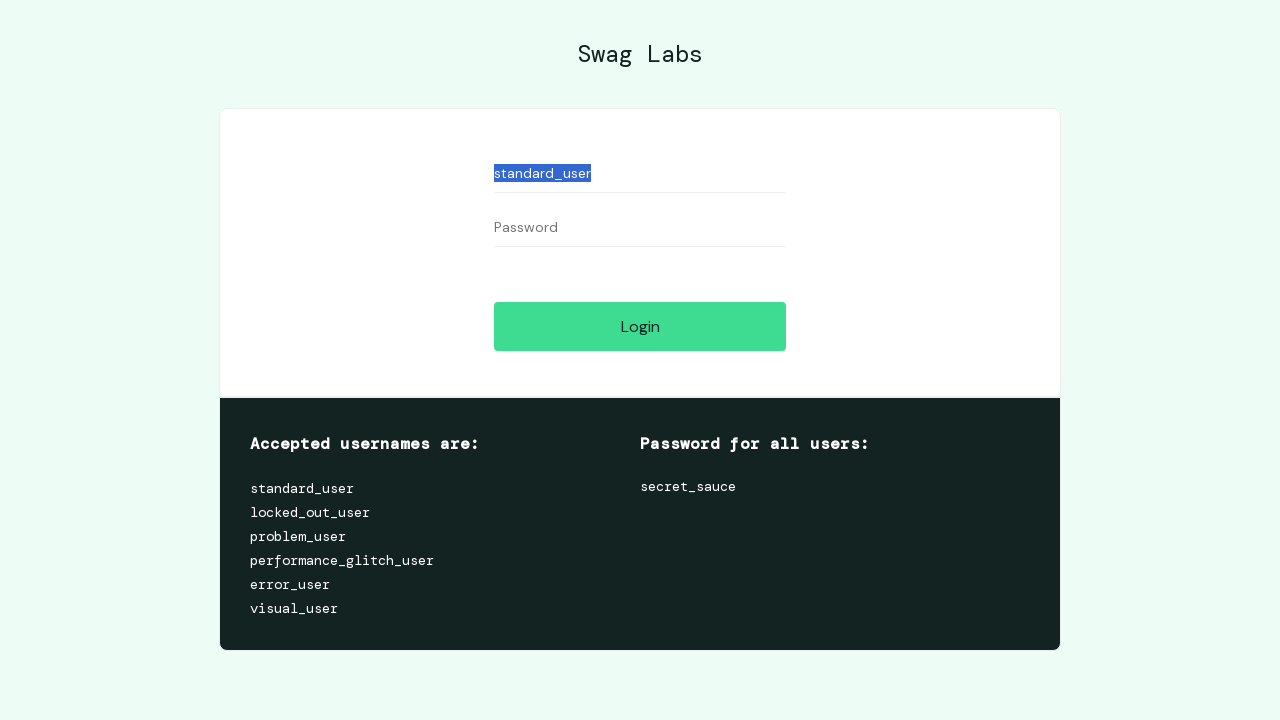